Tests an autocomplete dropdown by typing partial text, waiting for suggestions to appear, and selecting a specific country from the dropdown list

Starting URL: https://rahulshettyacademy.com/dropdownsPractise/

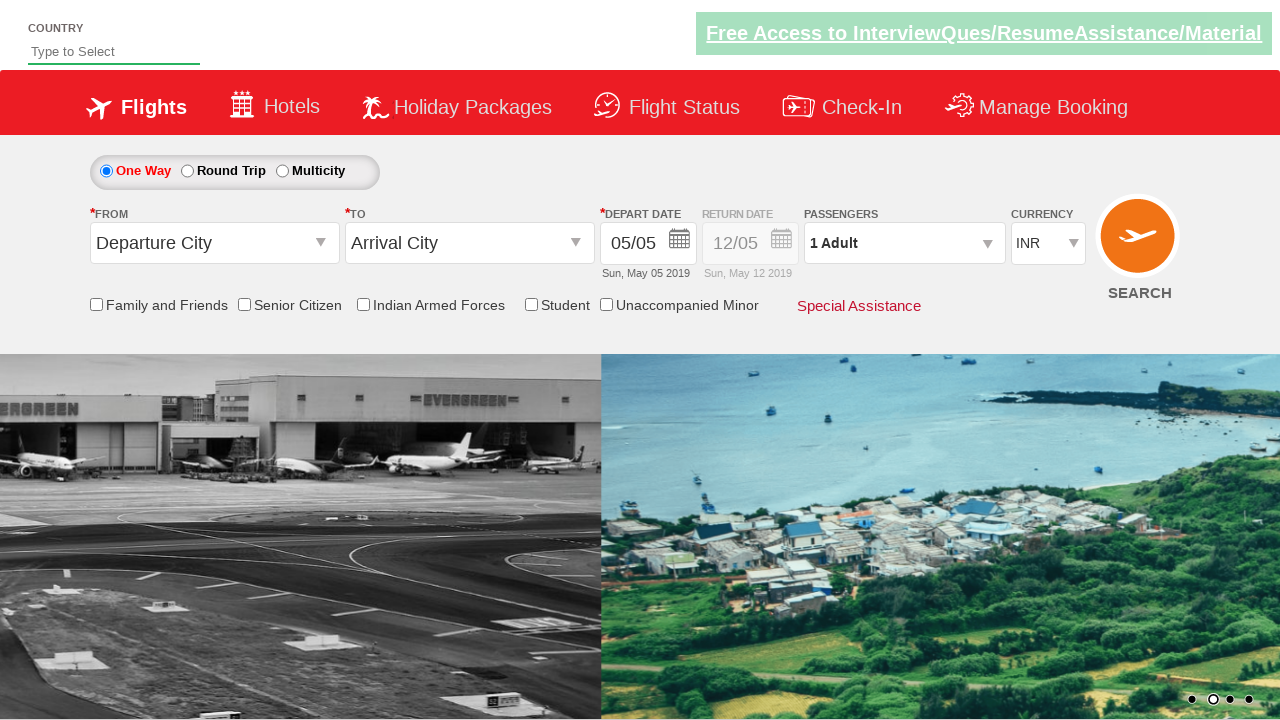

Typed 'Ind' in autocomplete field on #autosuggest
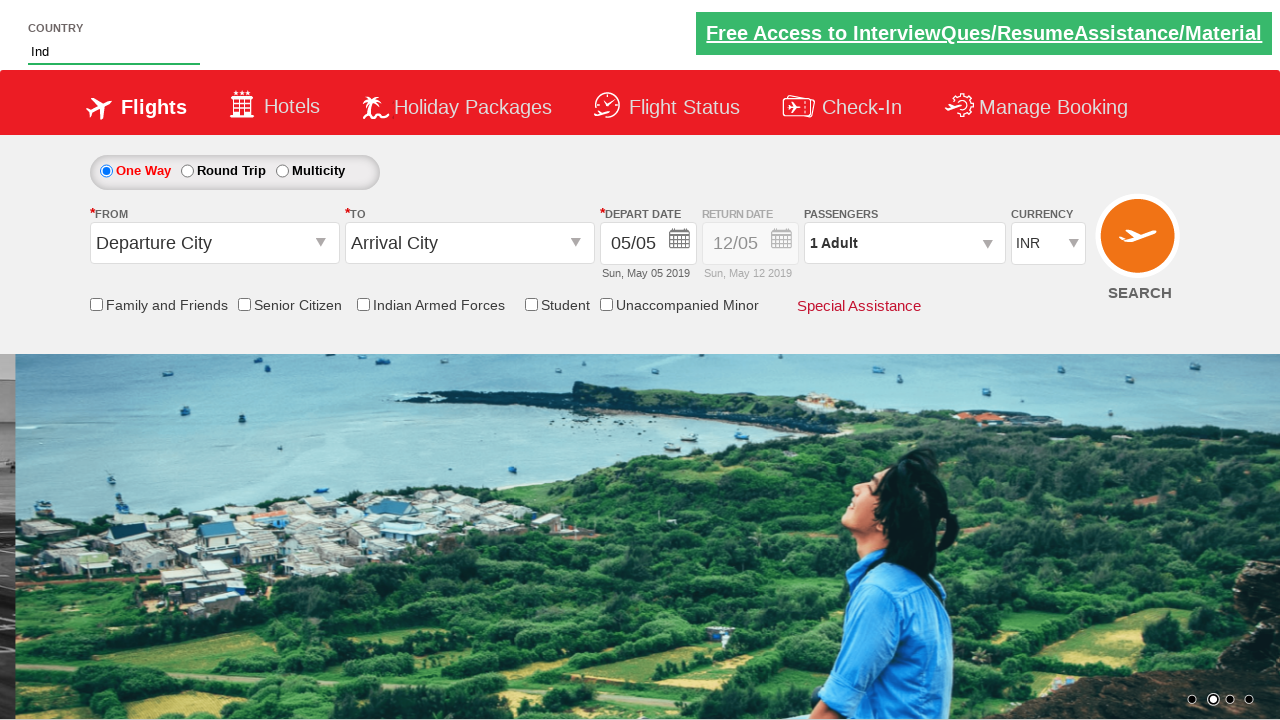

Dropdown suggestions appeared
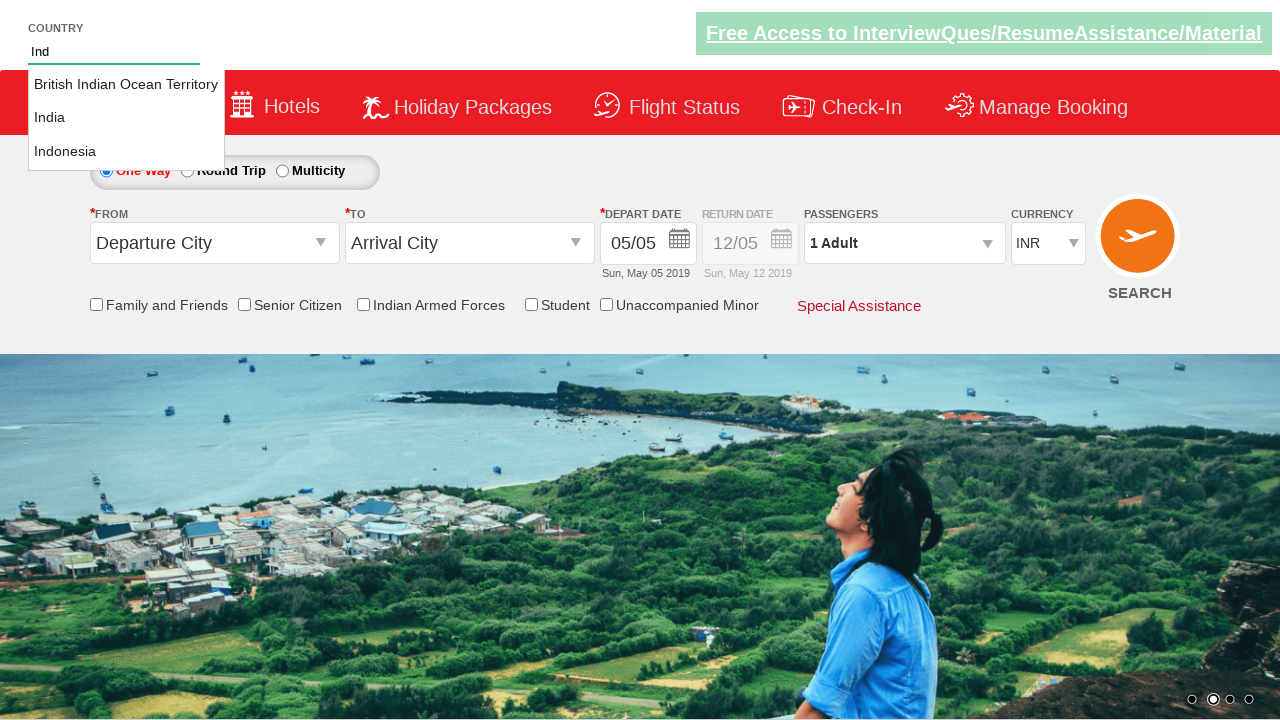

Retrieved list of country suggestions from dropdown
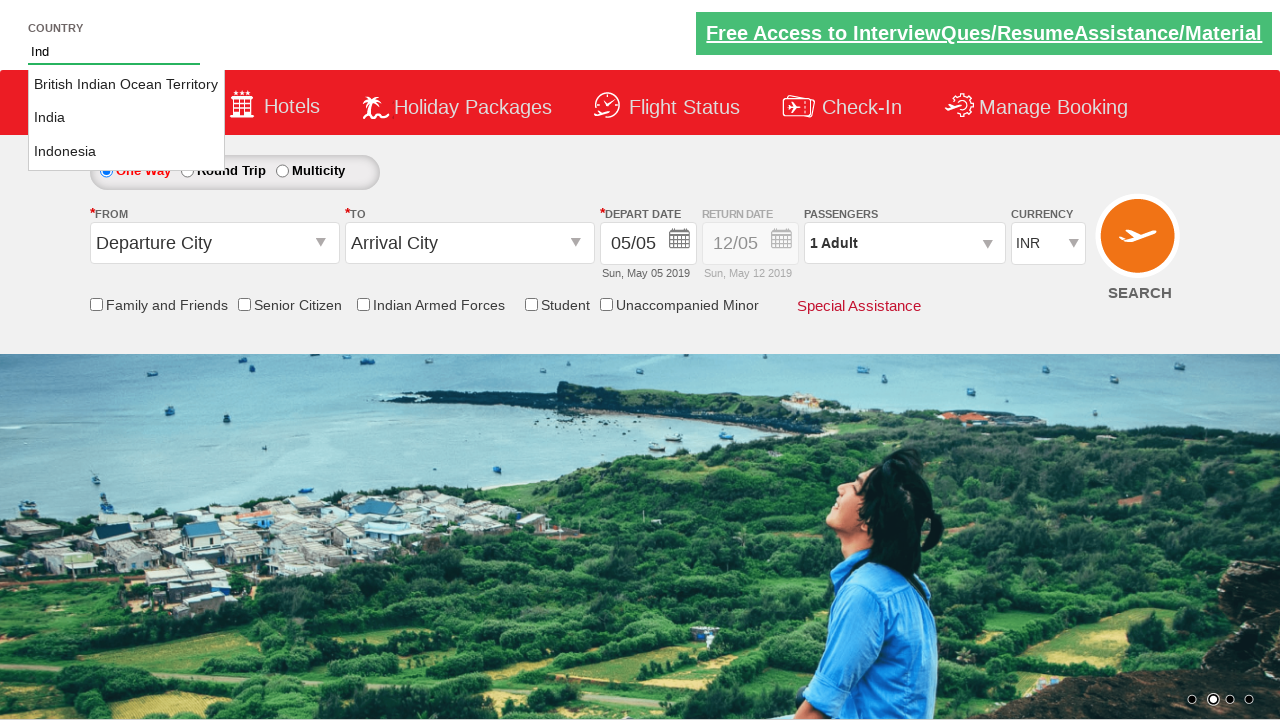

Selected 'India' from dropdown suggestions at (126, 118) on li.ui-menu-item a >> nth=1
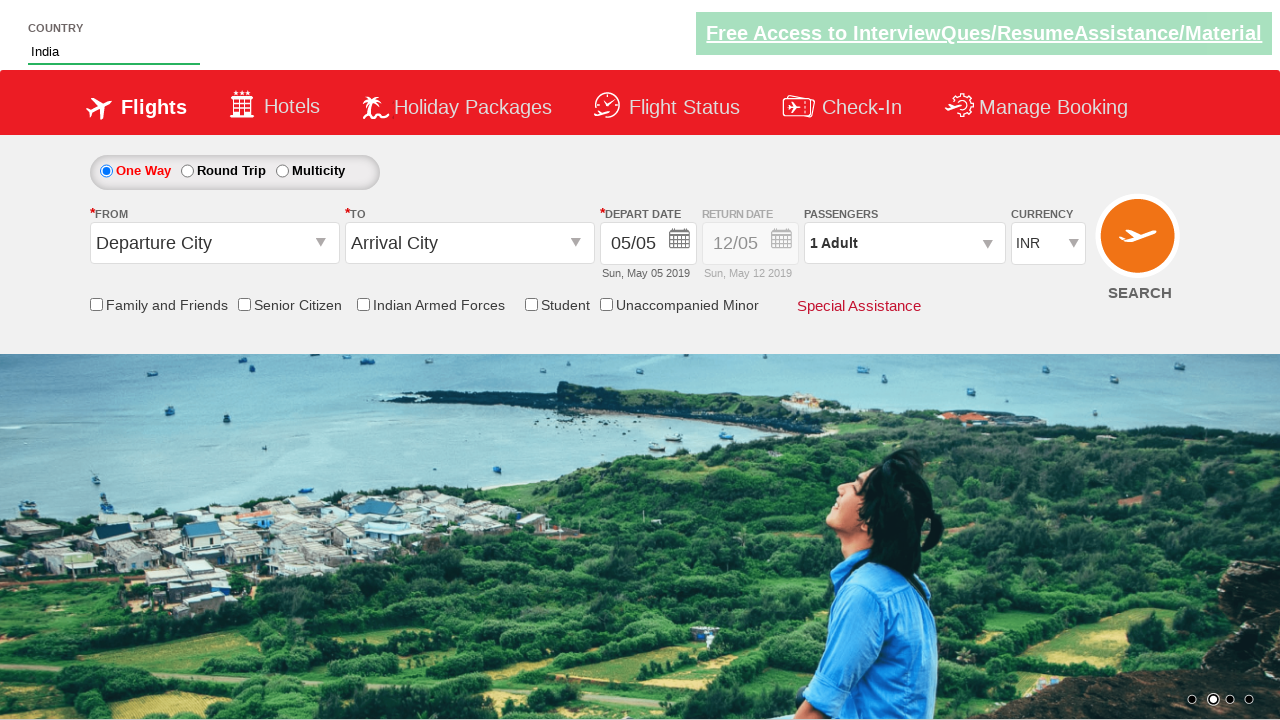

Verified that 'India' was successfully selected in the autocomplete field
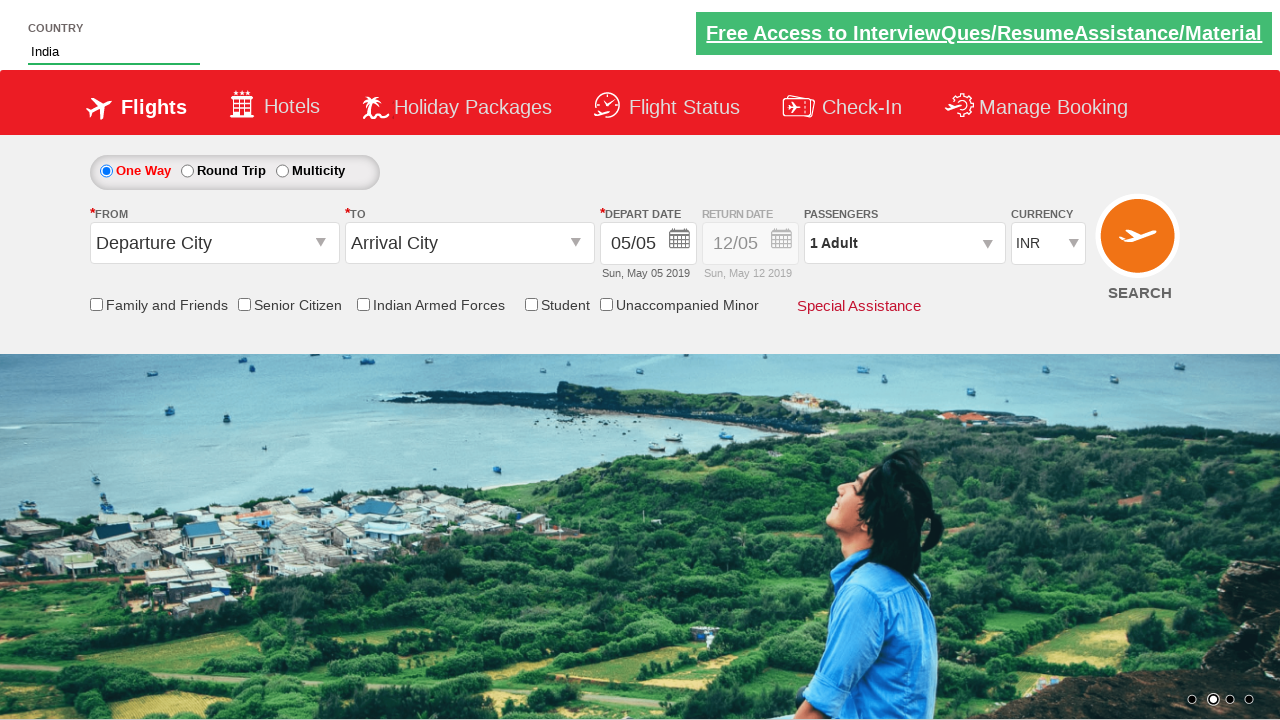

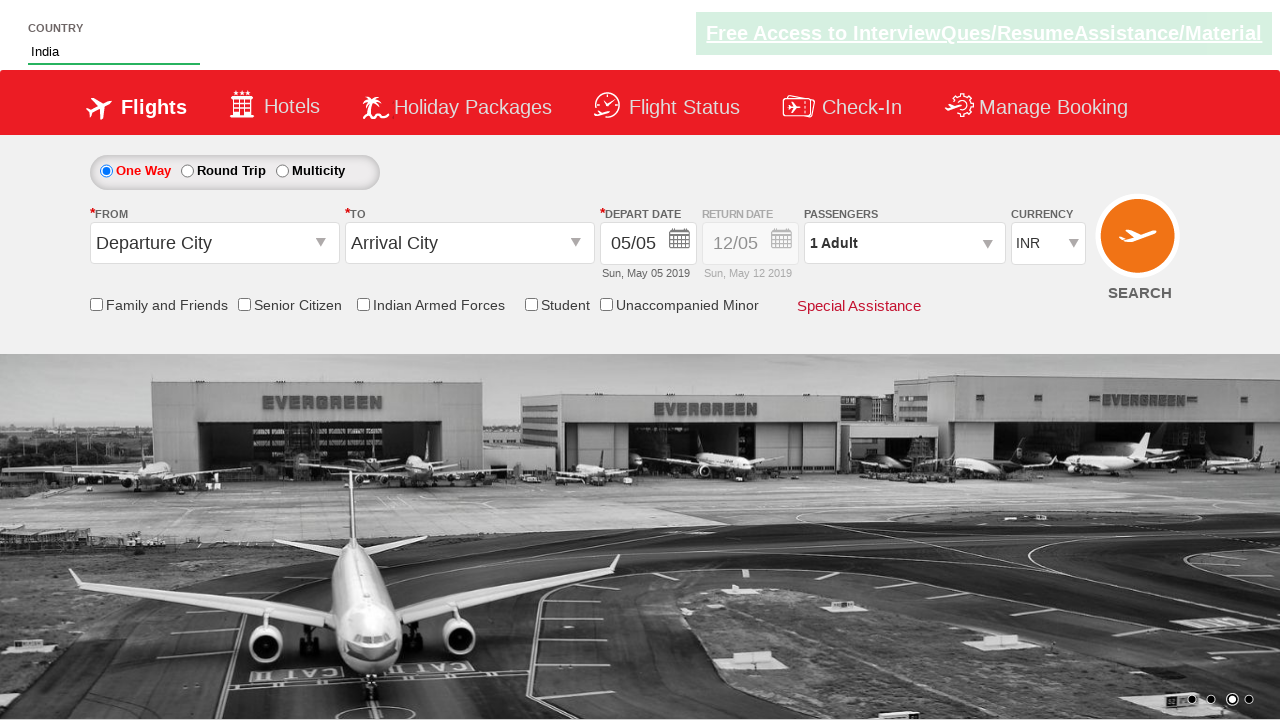